Tests passenger dropdown functionality by clicking to open the dropdown, incrementing the adult passenger count 5 times, and clicking the done button to confirm the selection.

Starting URL: https://rahulshettyacademy.com/dropdownsPractise/

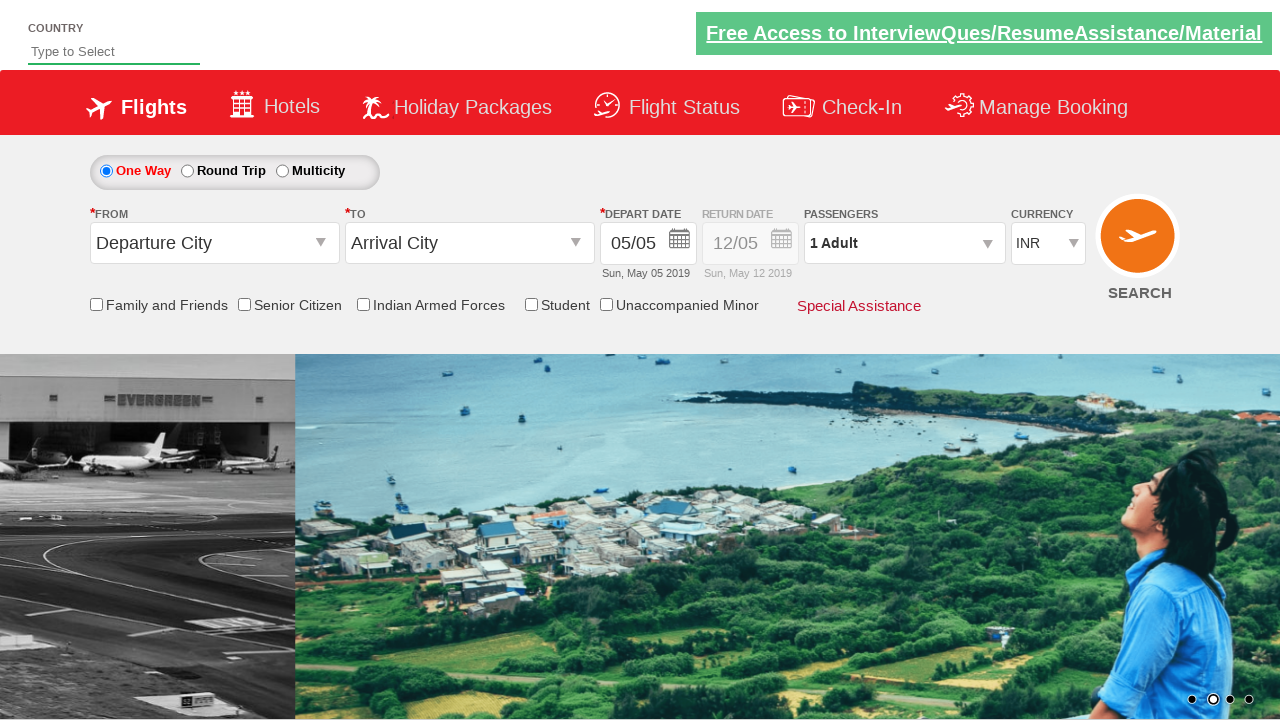

Clicked on passenger dropdown to open it at (904, 243) on #divpaxinfo
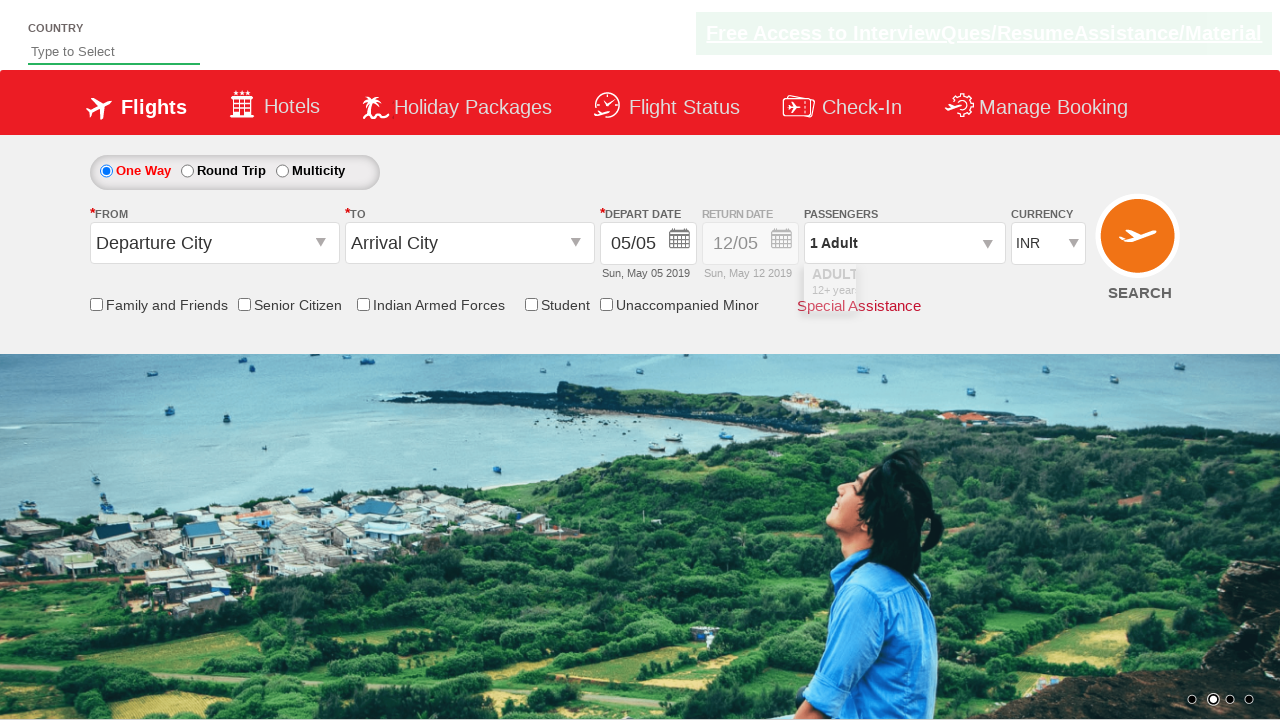

Increment adult button became visible
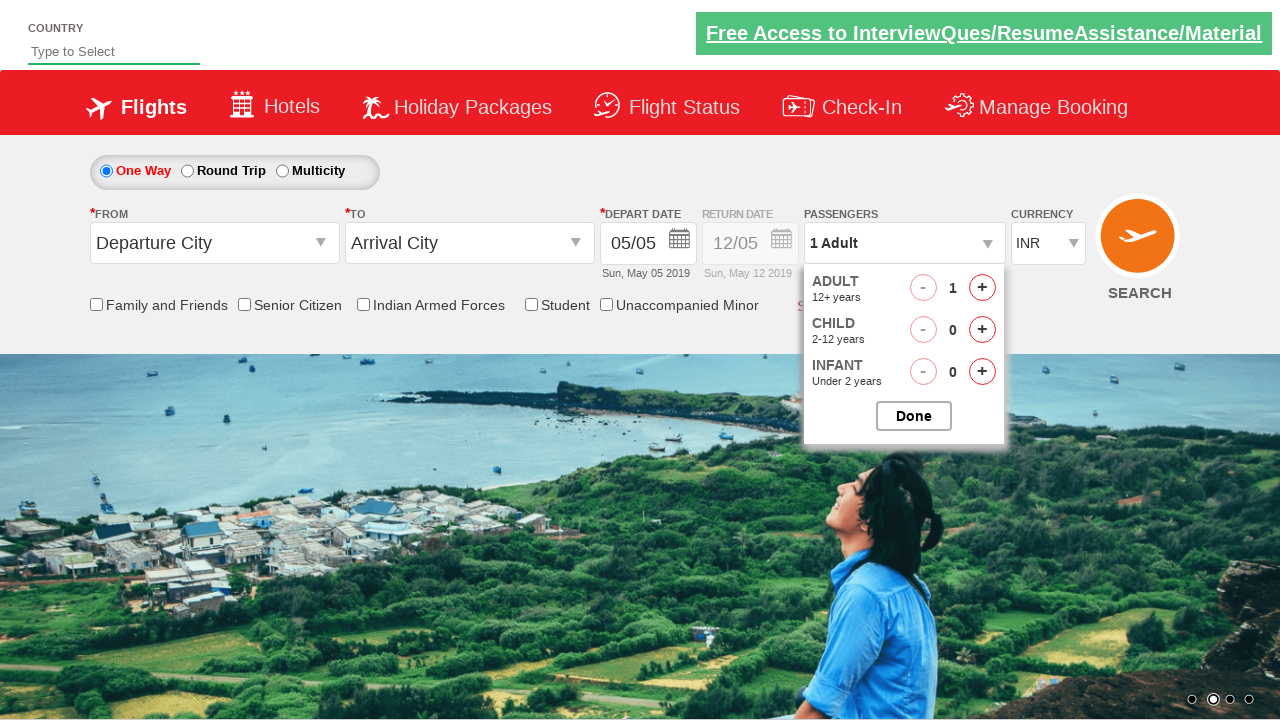

Clicked increment adult button (click 1 of 5) at (982, 288) on #hrefIncAdt
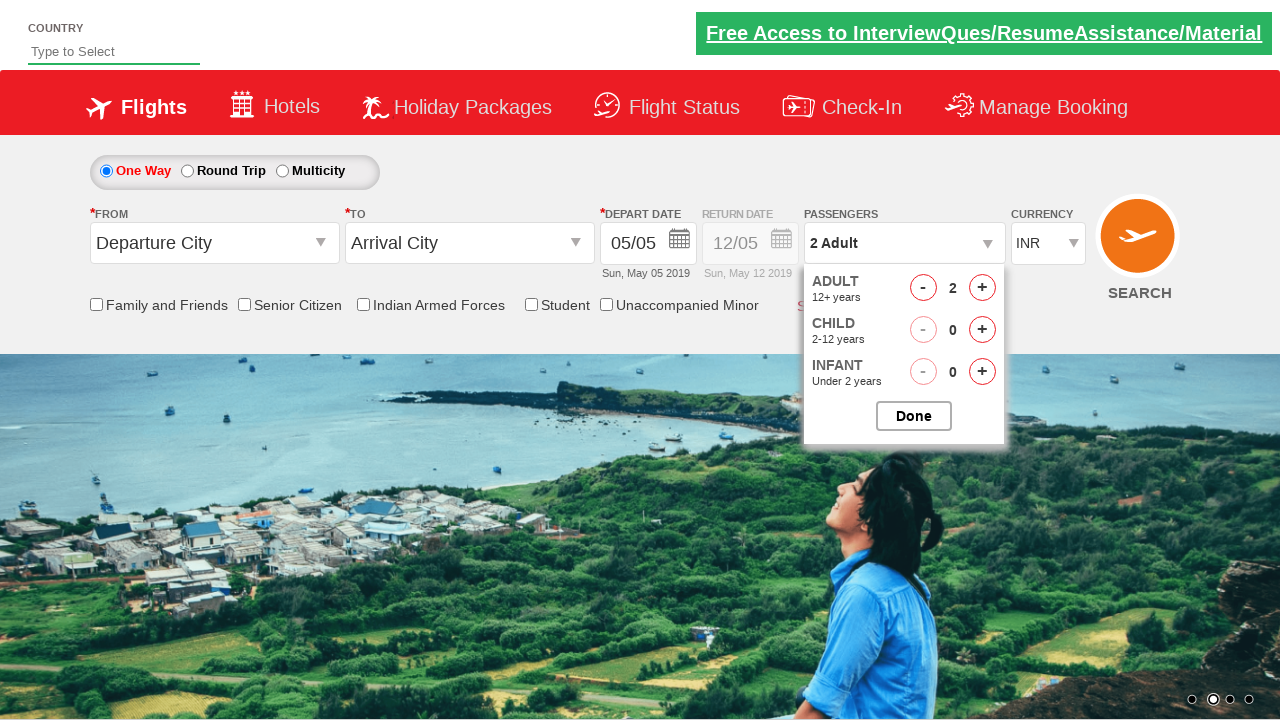

Clicked increment adult button (click 2 of 5) at (982, 288) on #hrefIncAdt
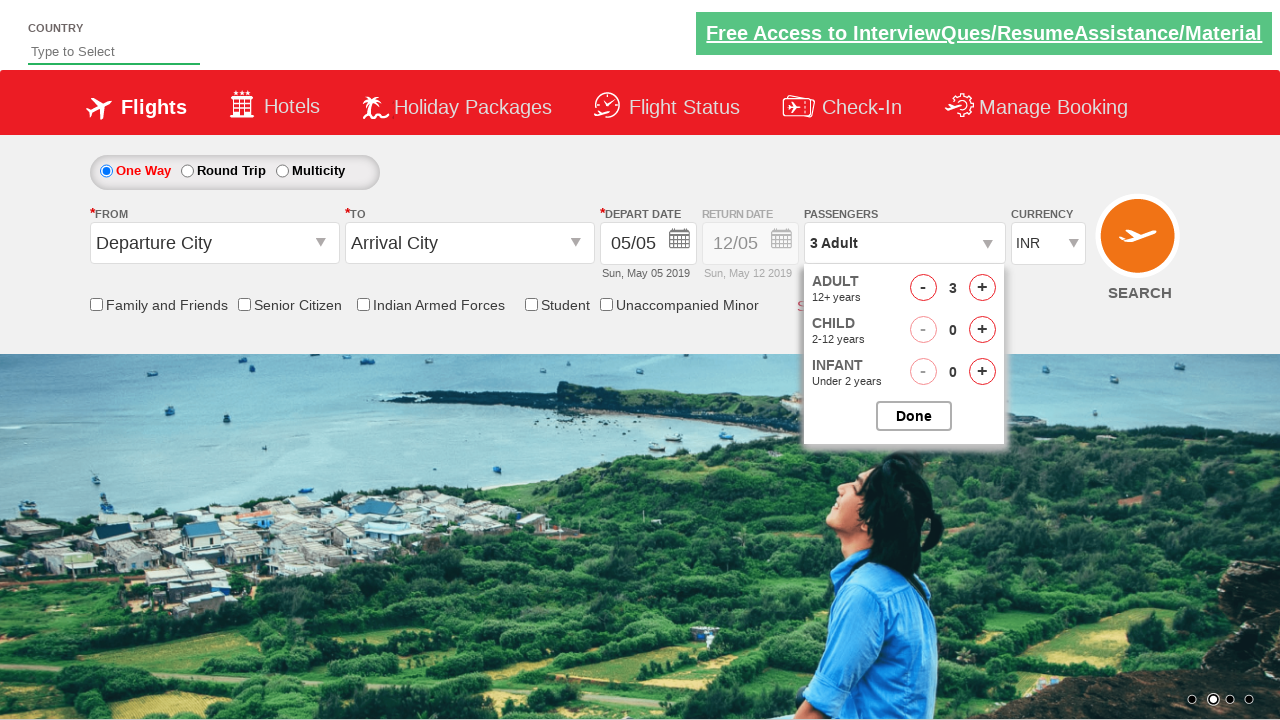

Clicked increment adult button (click 3 of 5) at (982, 288) on #hrefIncAdt
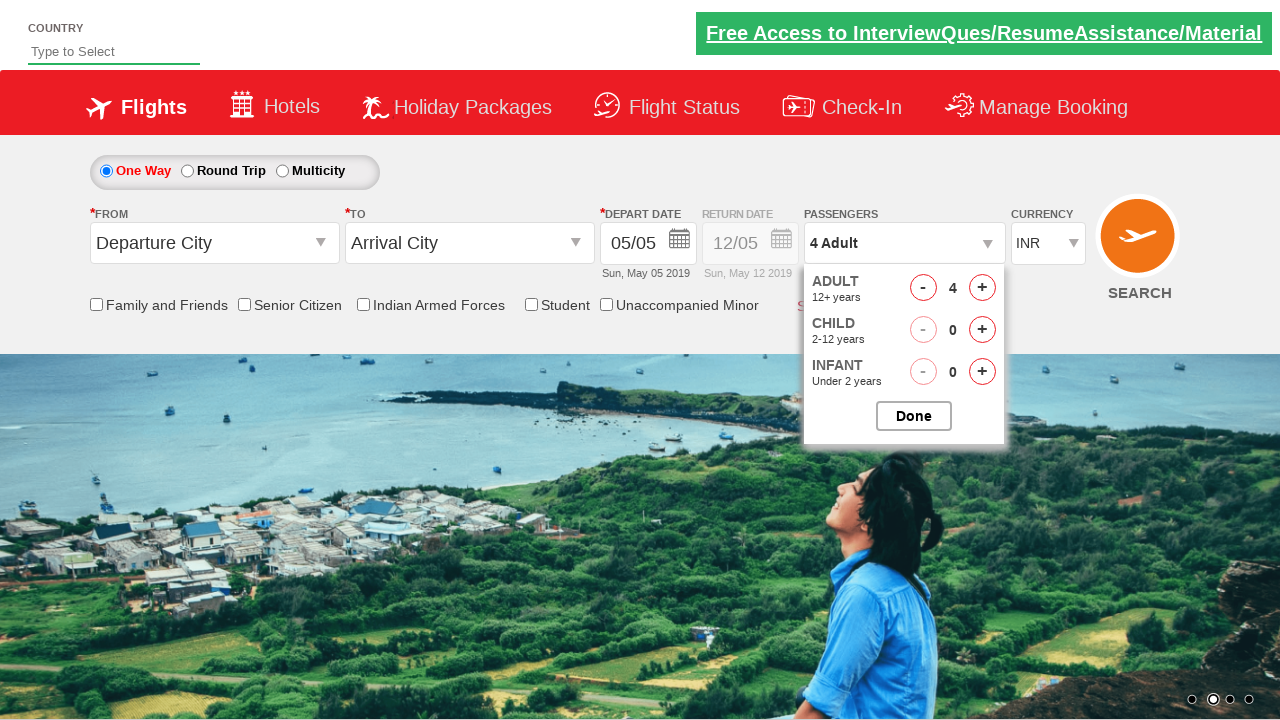

Clicked increment adult button (click 4 of 5) at (982, 288) on #hrefIncAdt
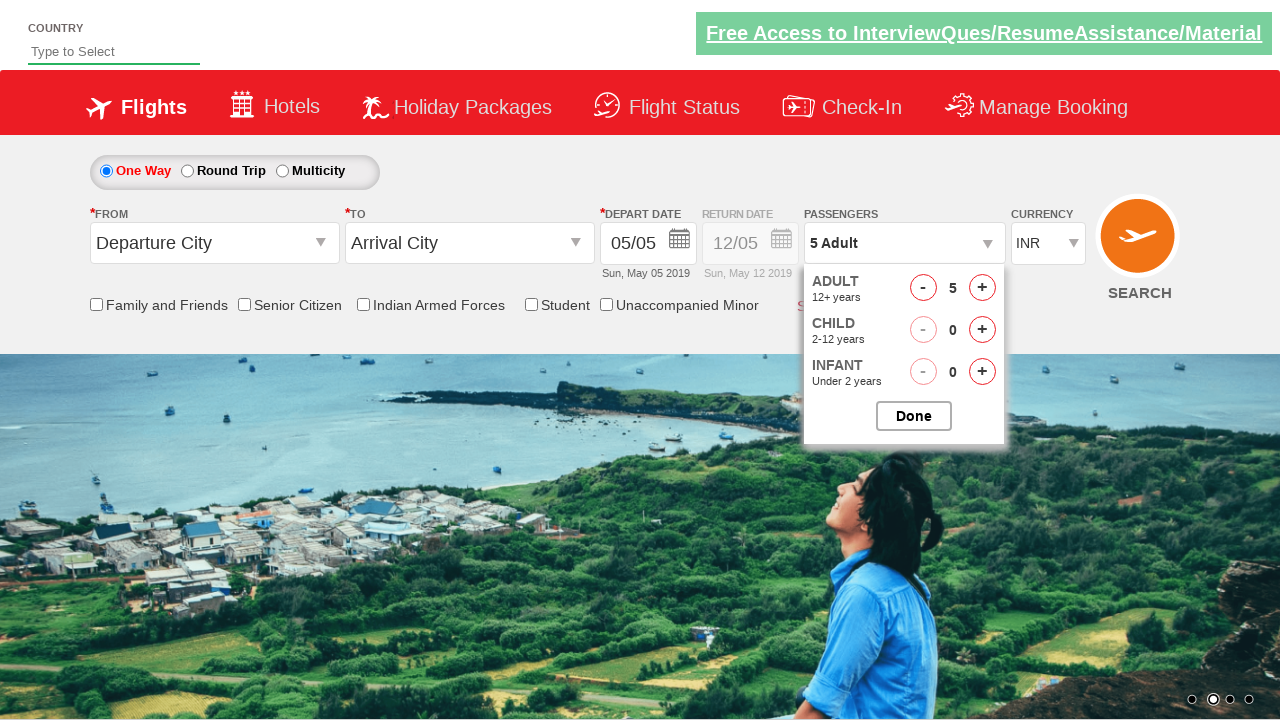

Clicked increment adult button (click 5 of 5) at (982, 288) on #hrefIncAdt
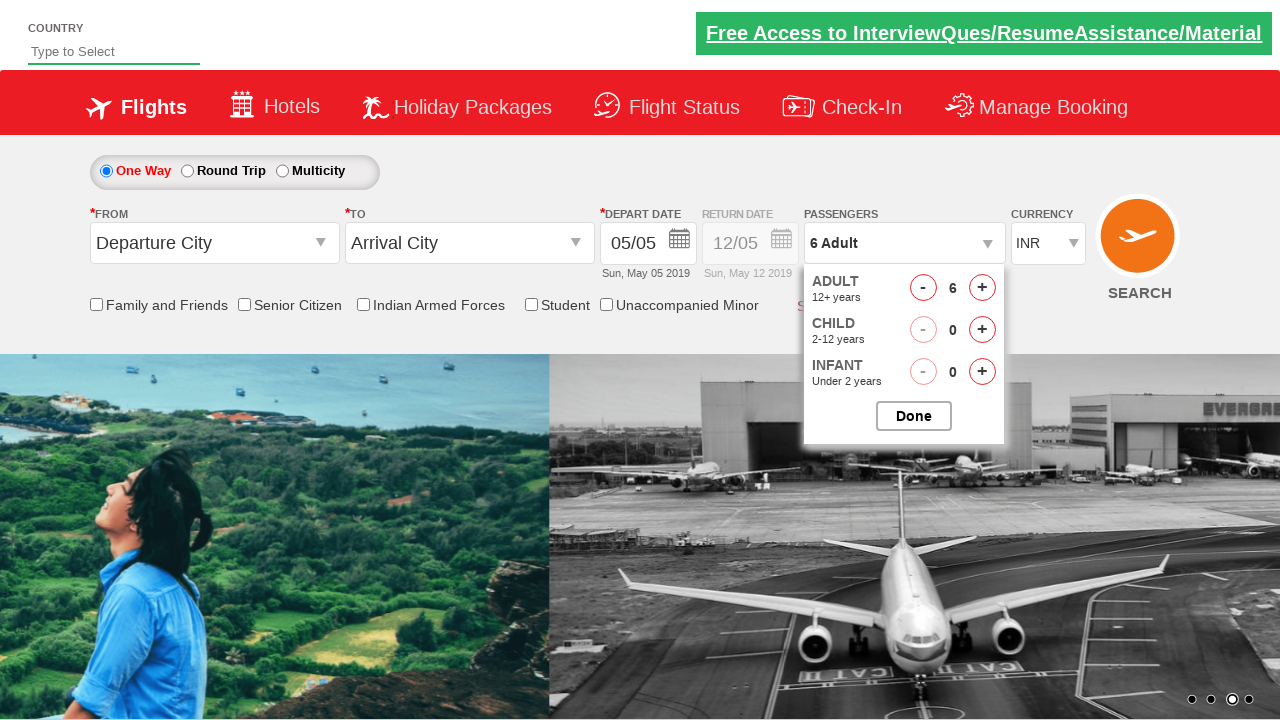

Clicked done button to confirm passenger selection at (914, 416) on input.buttonN
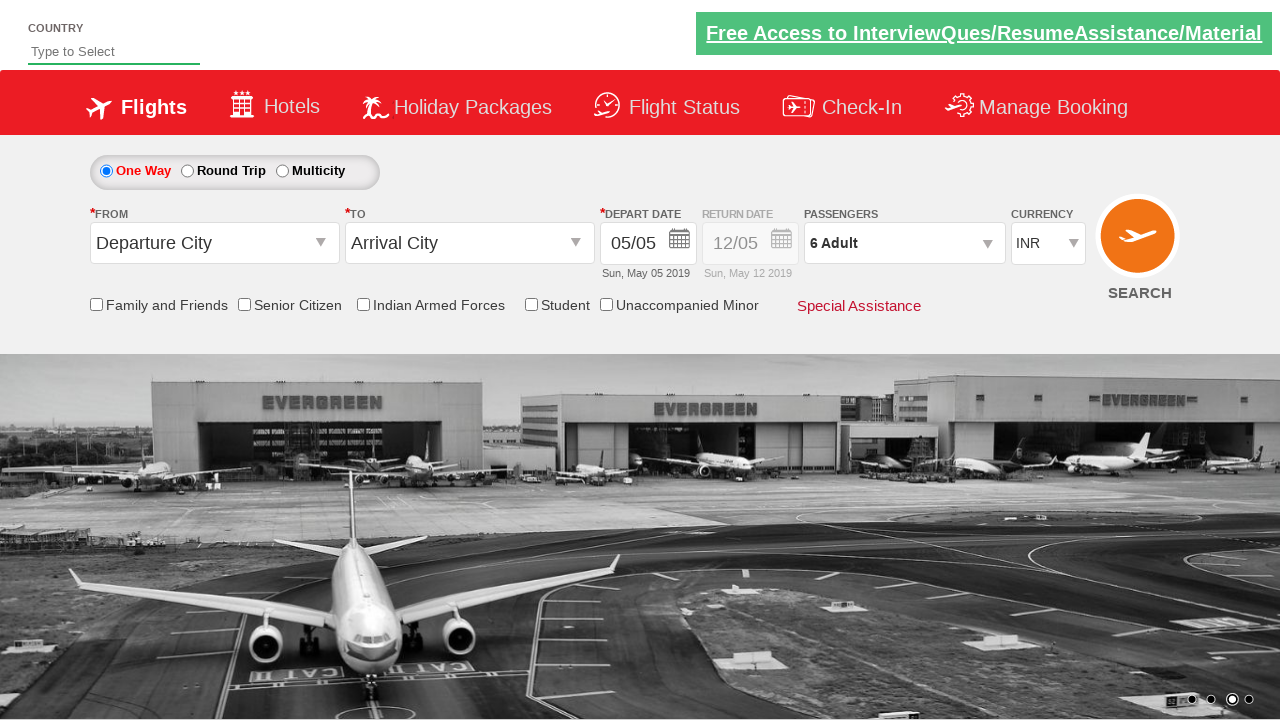

Waited for dropdown to close and update
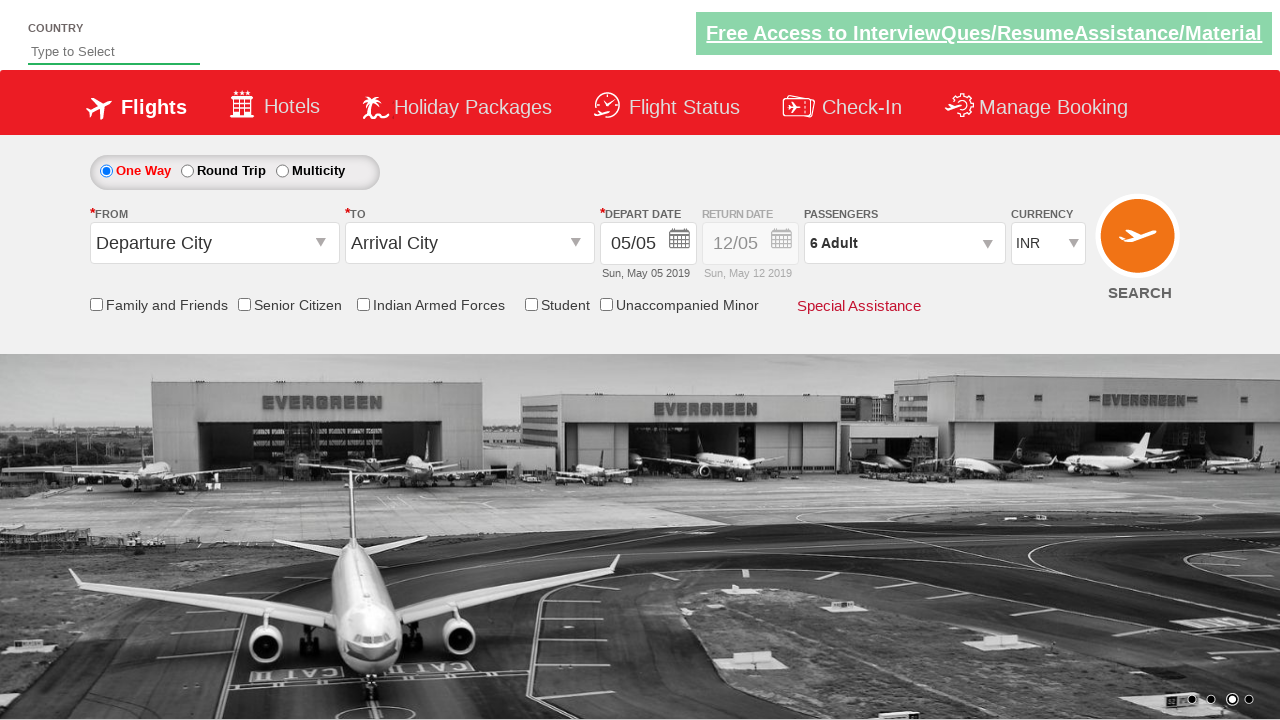

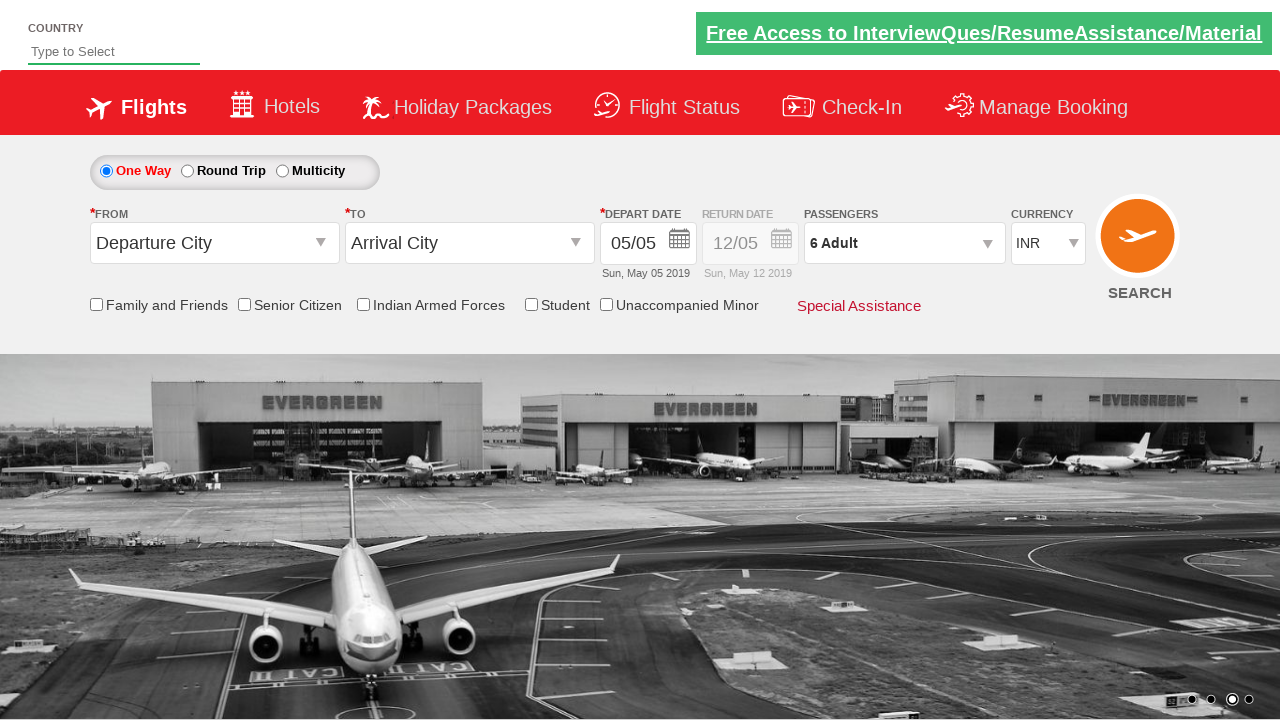